Tests dynamic controls page by clicking the remove button and waiting for a message to appear

Starting URL: http://the-internet.herokuapp.com/dynamic_controls

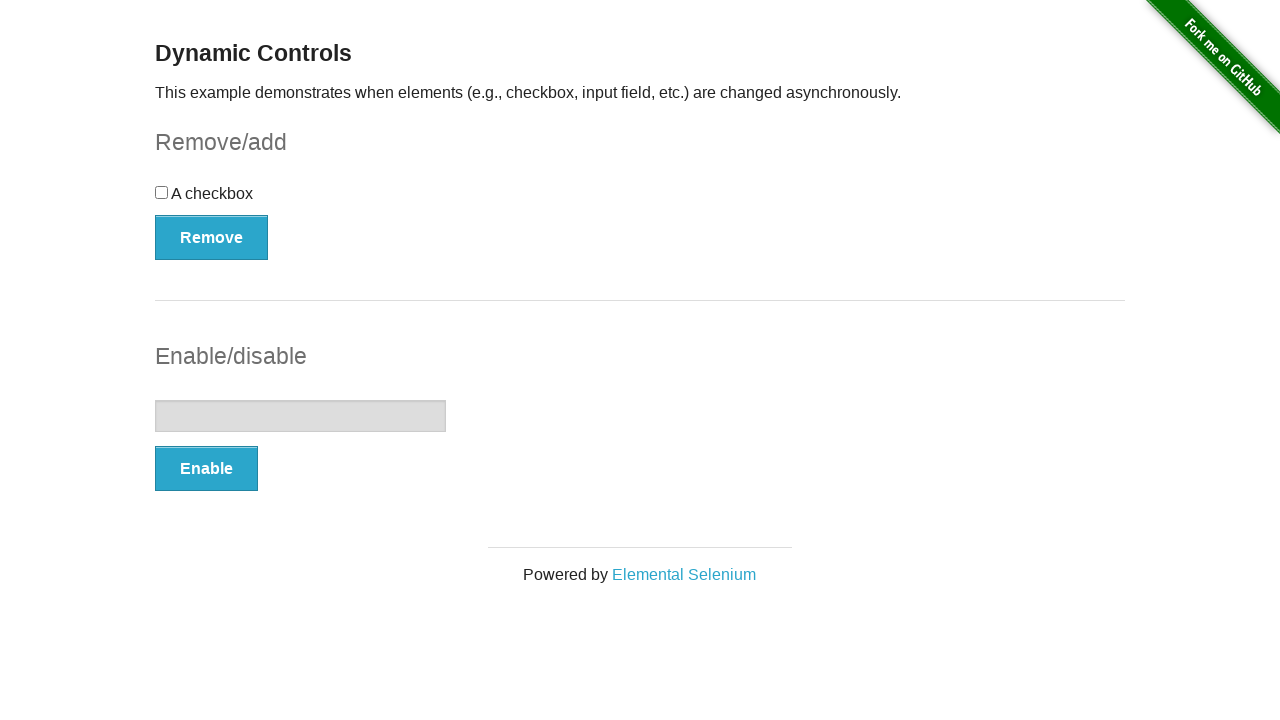

Clicked the Remove button on dynamic controls page at (212, 237) on xpath=//button[@onclick='swapCheckbox()']
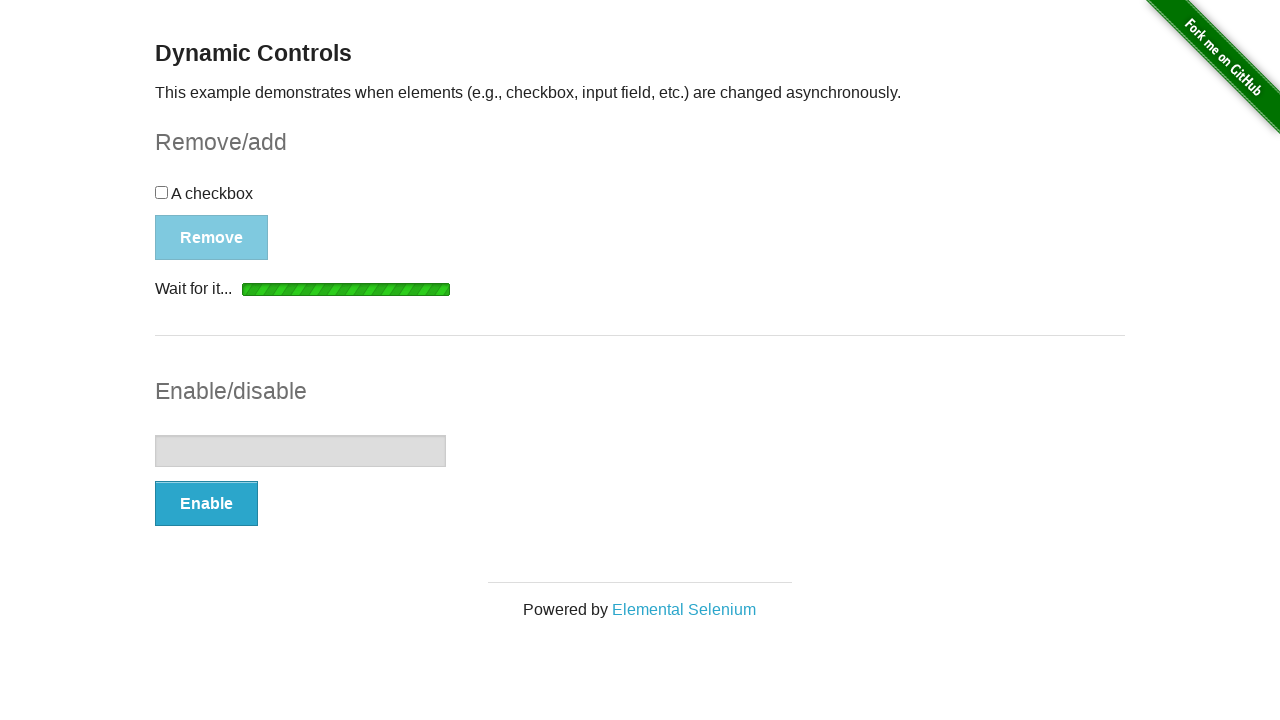

Message appeared after clicking Remove button
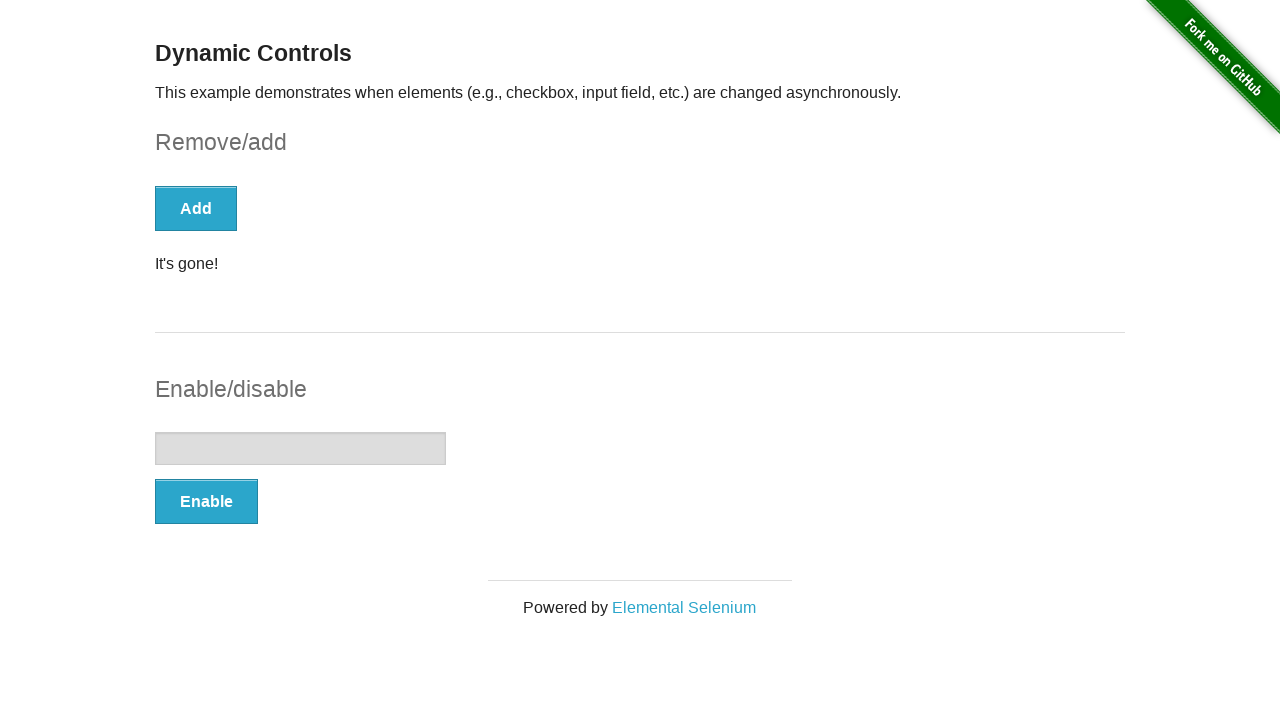

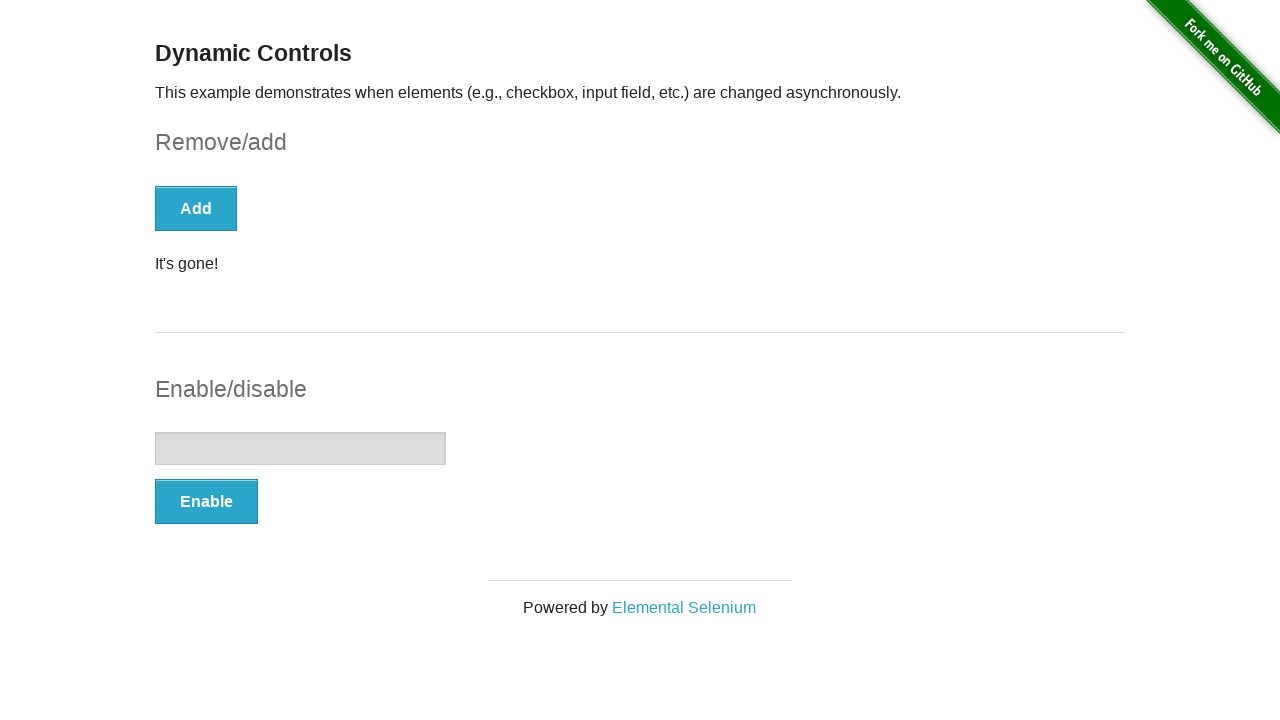